Tests JavaScript confirm dialog by clicking the second button, dismissing the alert (Cancel), and verifying the result message does not contain "successfuly"

Starting URL: https://the-internet.herokuapp.com/javascript_alerts

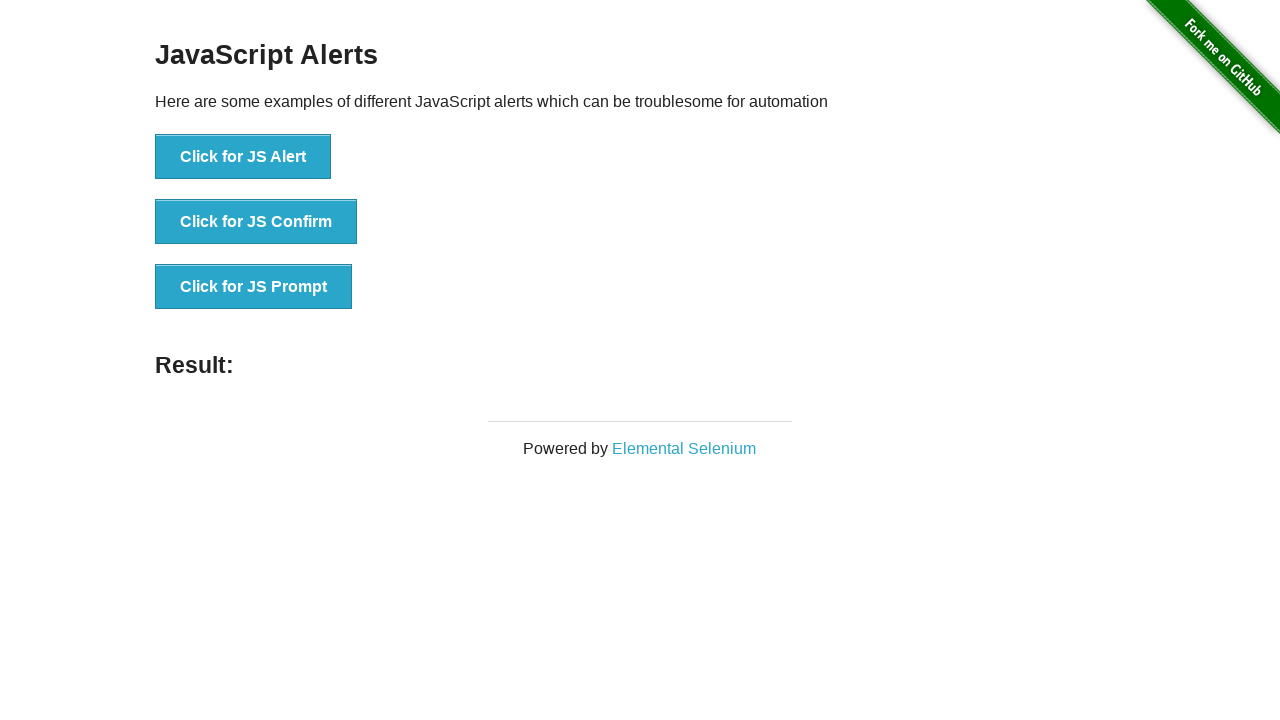

Set up dialog handler to dismiss alerts
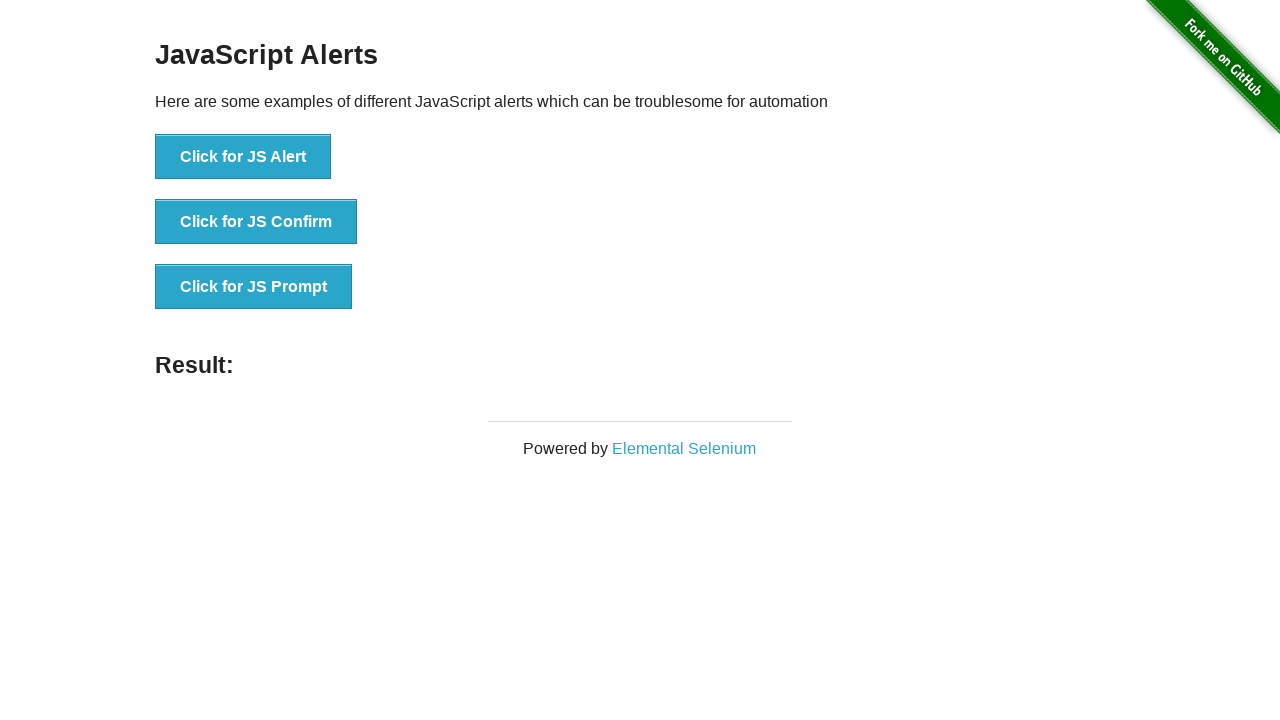

Clicked 'Click for JS Confirm' button to trigger JavaScript confirm dialog at (256, 222) on xpath=//*[text()='Click for JS Confirm']
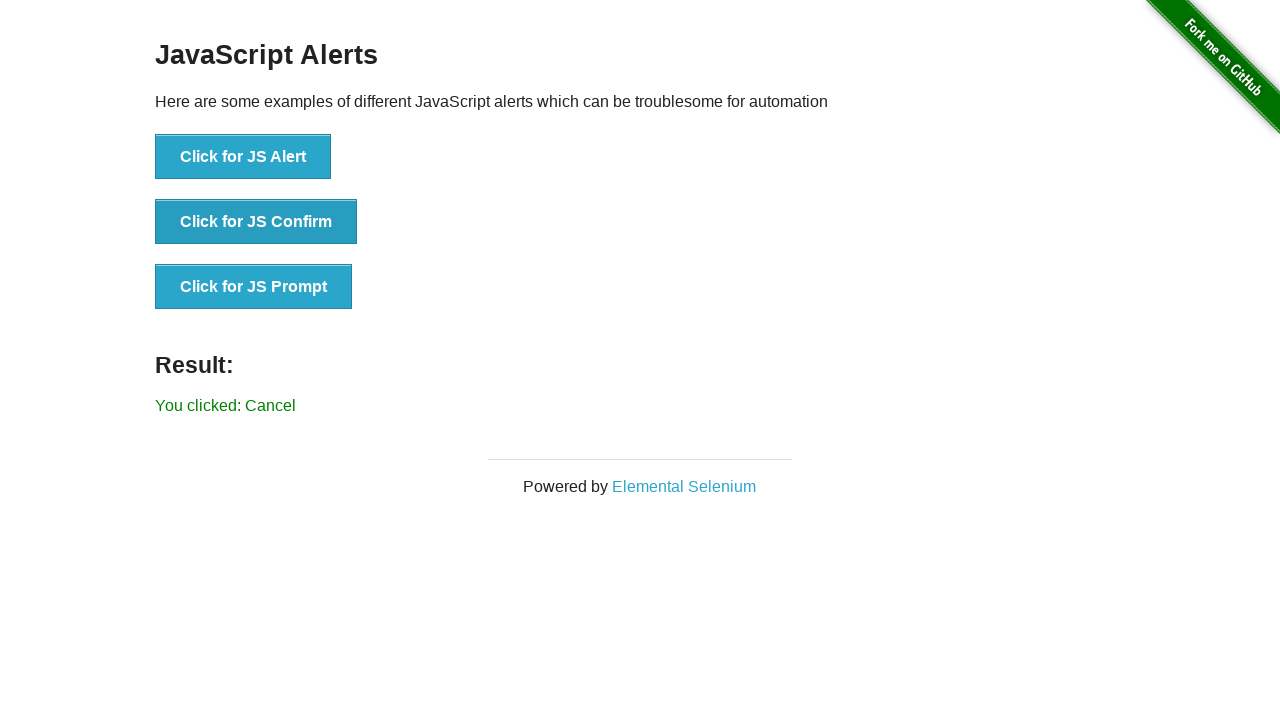

Result message element loaded
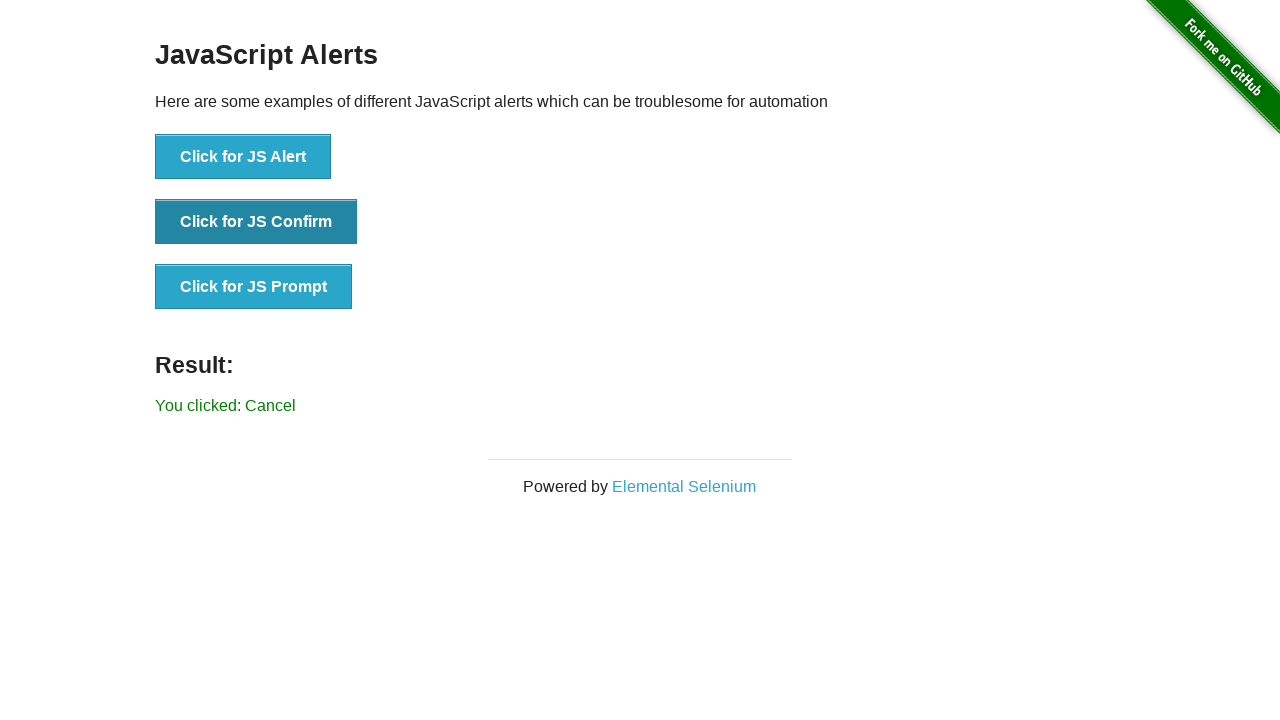

Retrieved result message text content
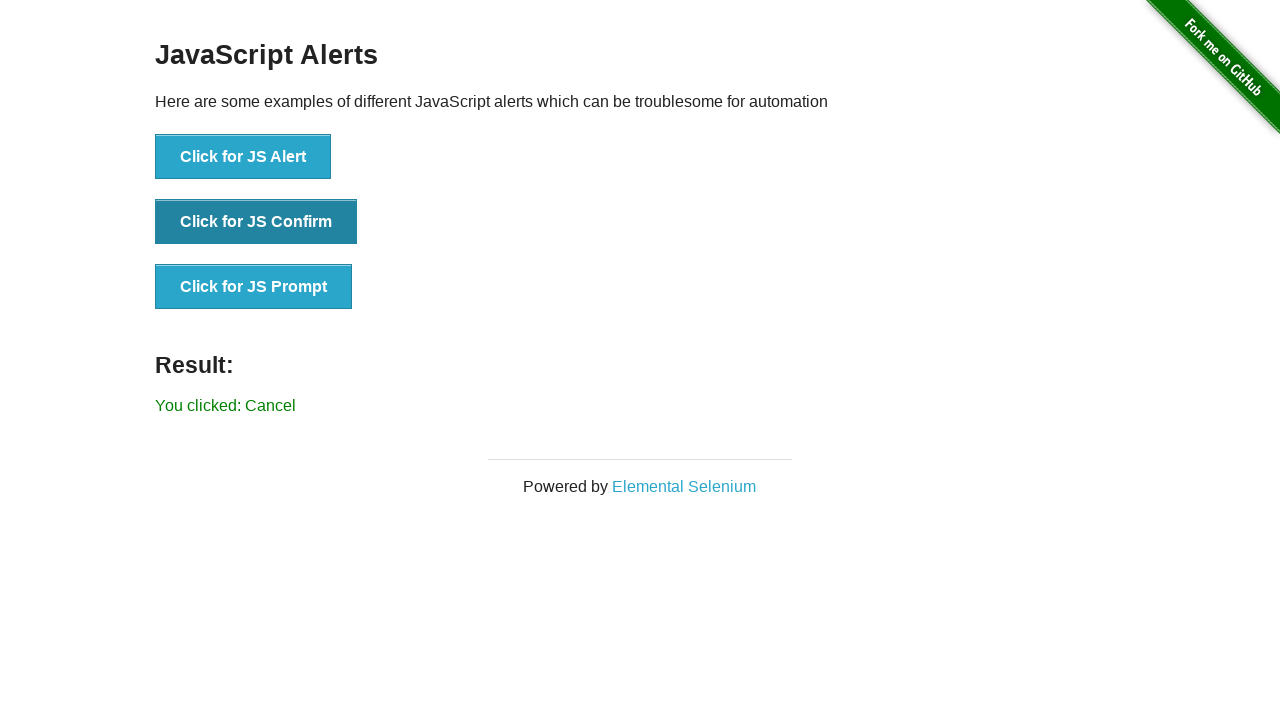

Verified result message does not contain 'successfuly' (confirm was dismissed)
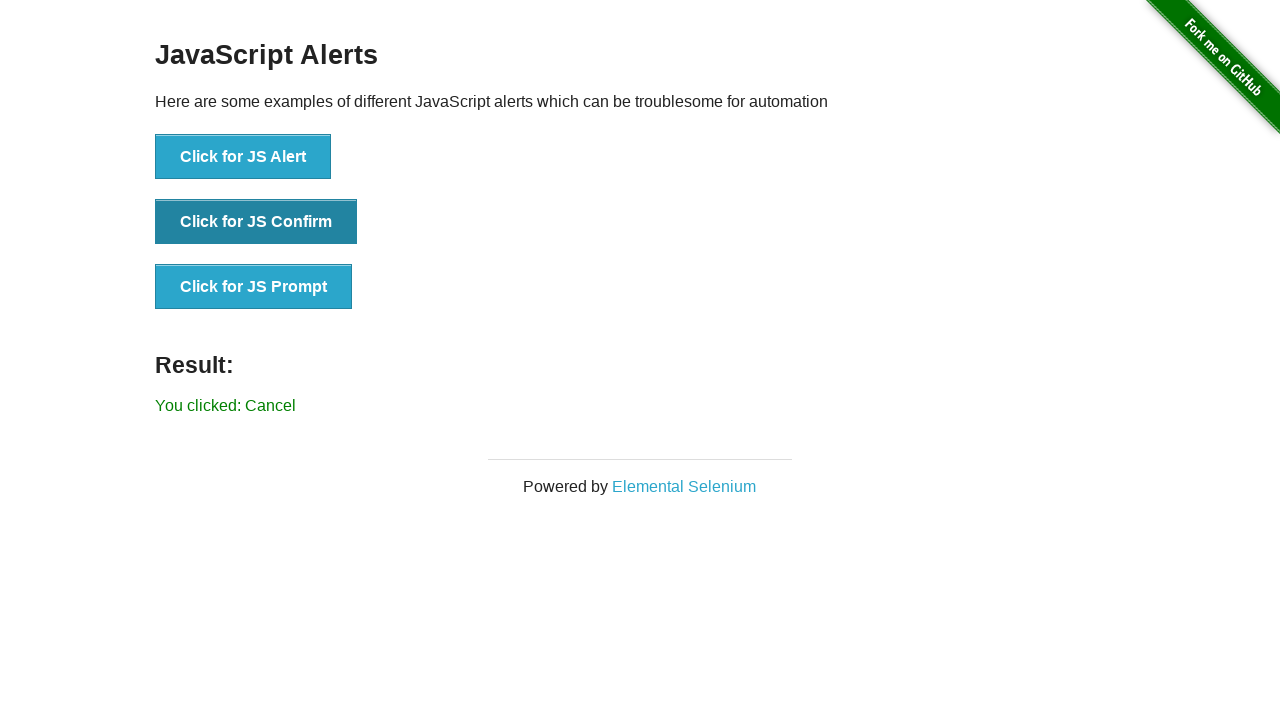

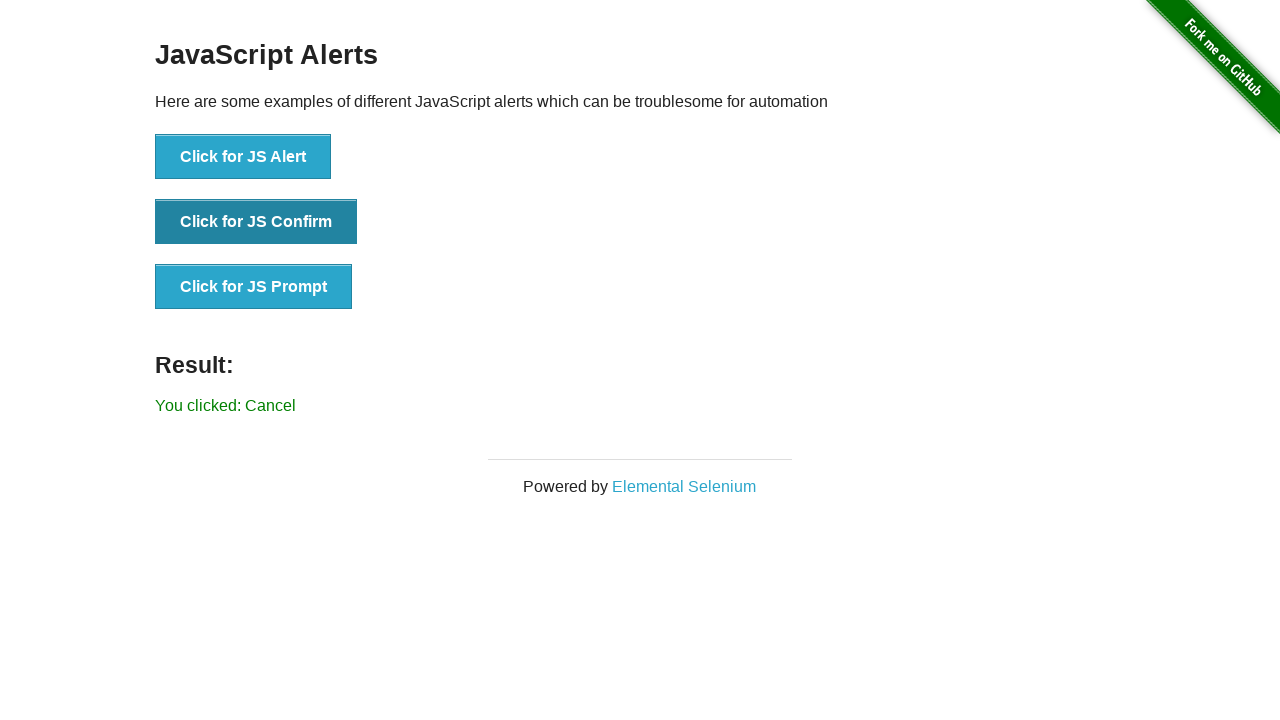